Tests dropdown menu functionality by selecting different options and verifying the selections

Starting URL: https://the-internet.herokuapp.com/

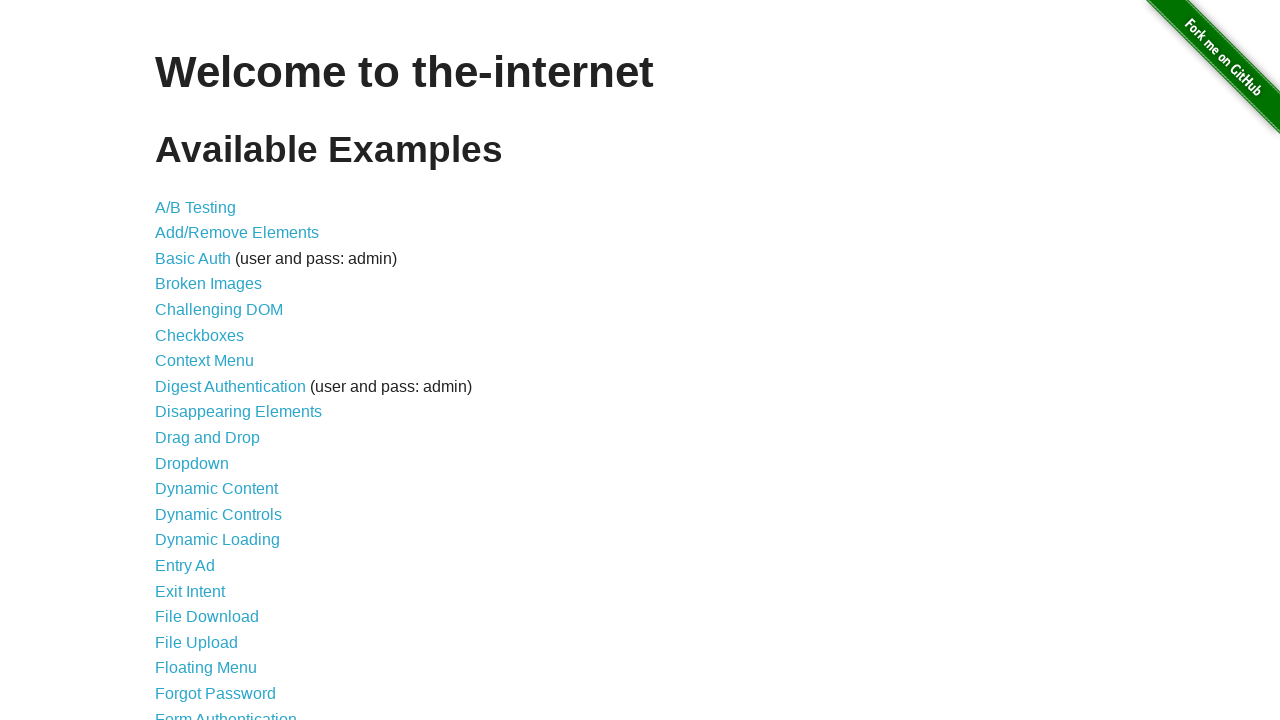

Clicked on Dropdown link to navigate to dropdown test page at (192, 463) on internal:role=link[name="Dropdown"i]
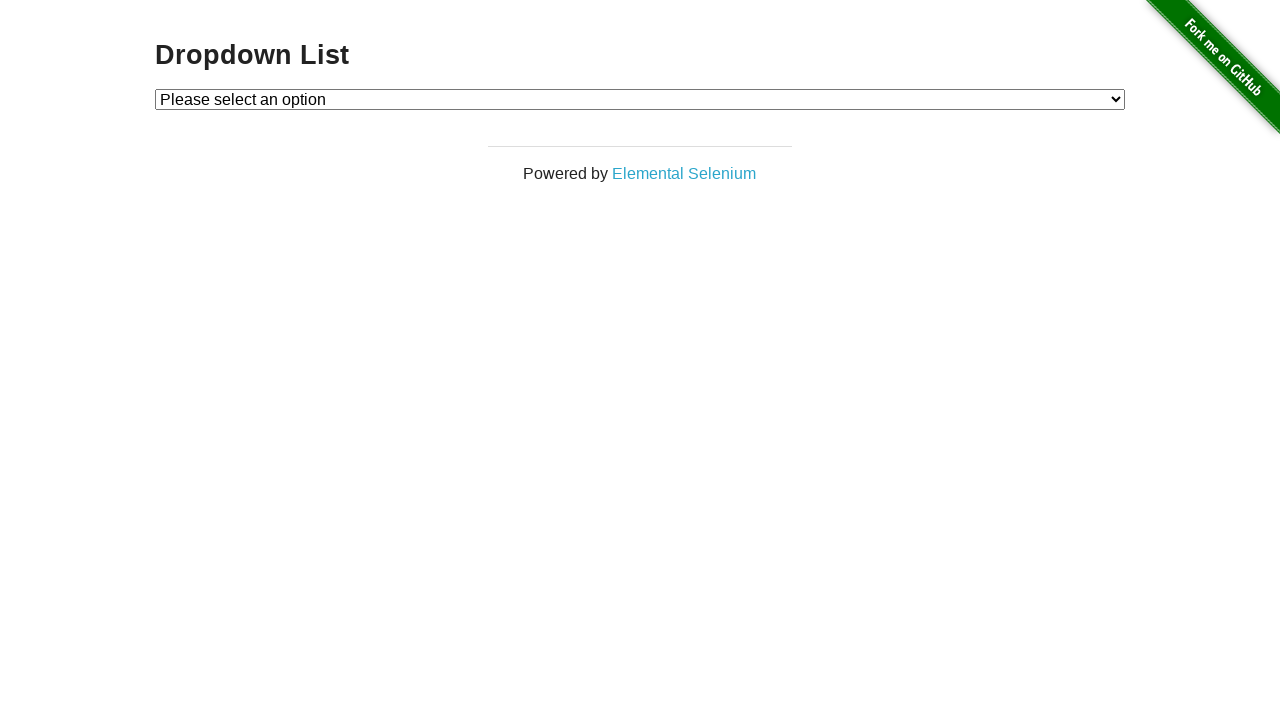

Located dropdown menu element
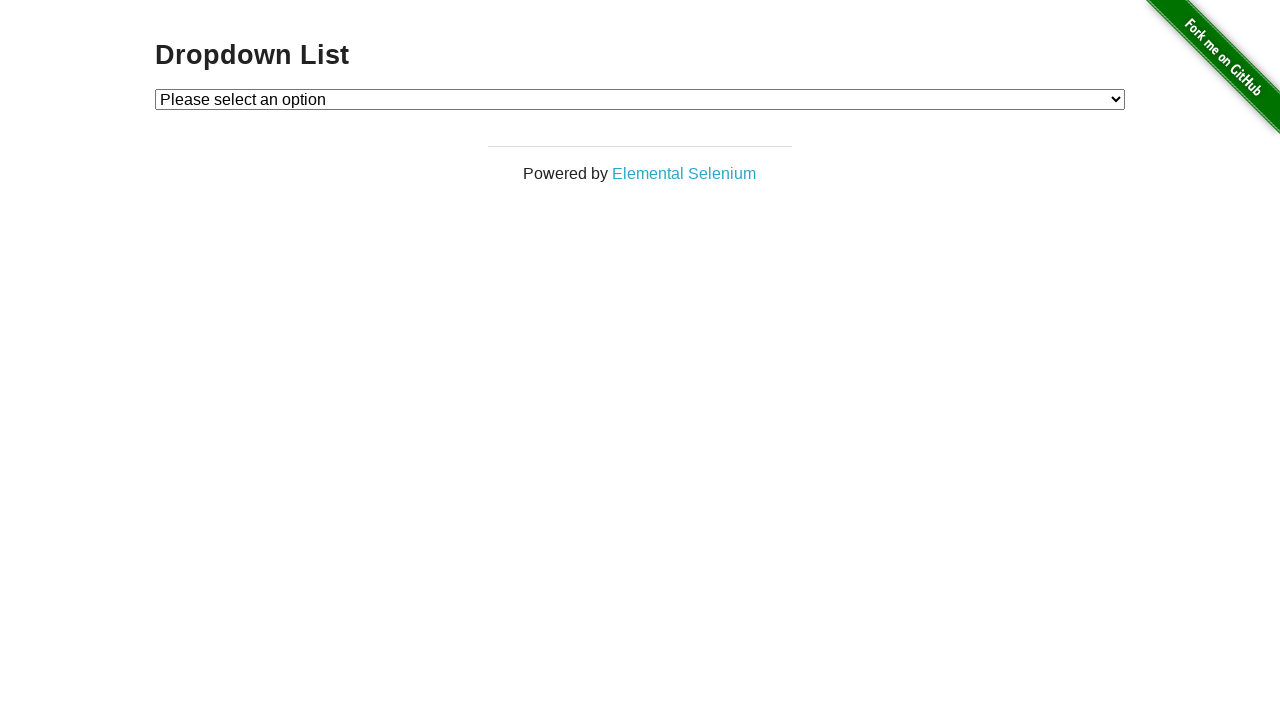

Clicked dropdown menu to open it at (640, 99) on #dropdown
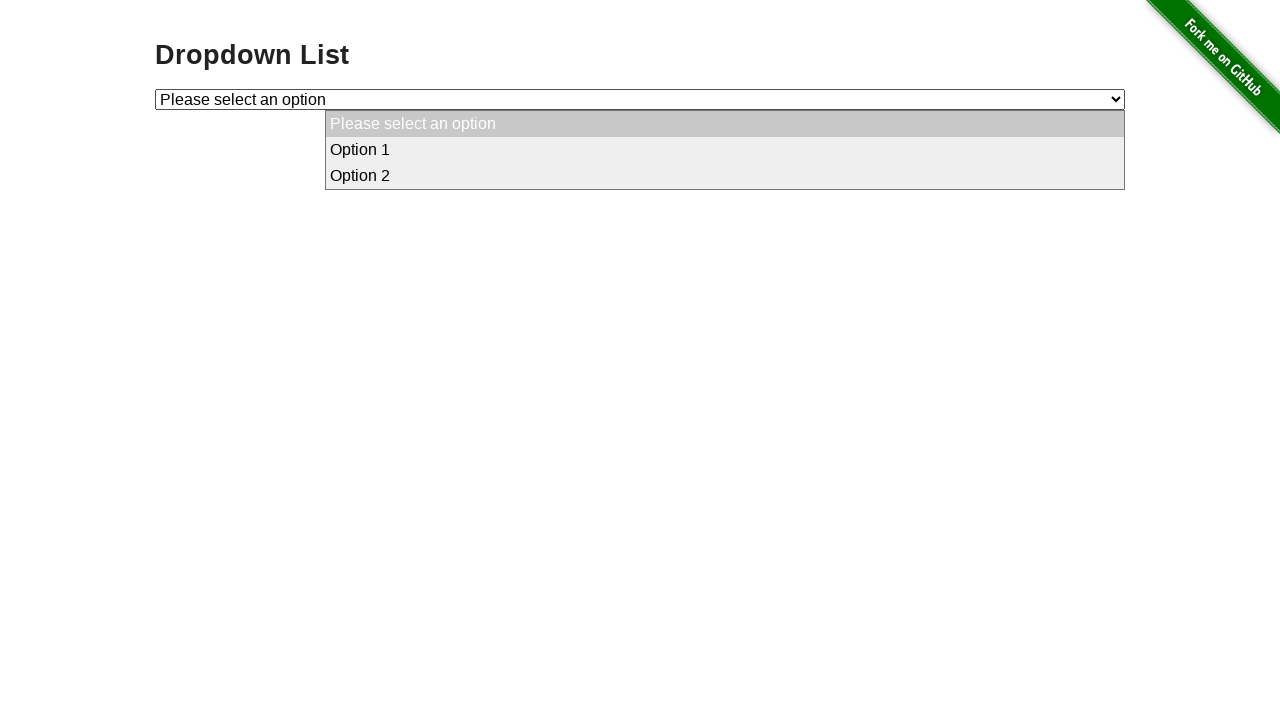

Selected Option 1 from dropdown menu on #dropdown
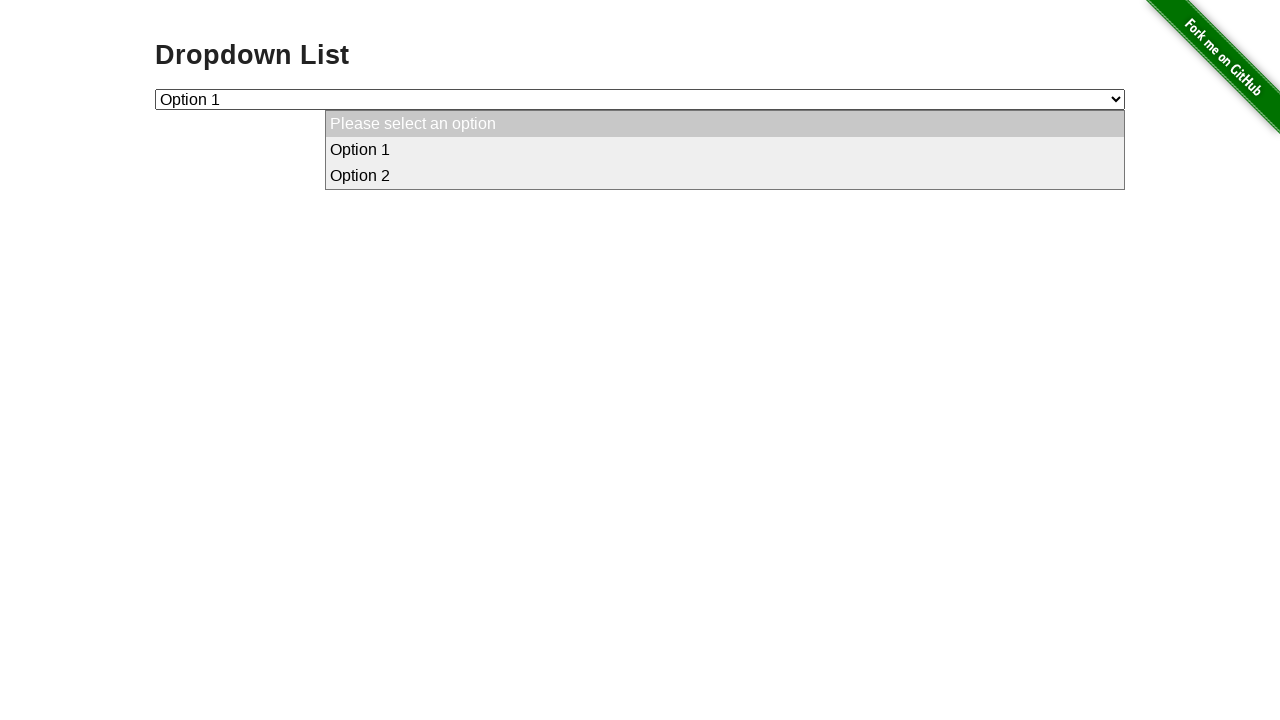

Selected Option 2 from dropdown menu on #dropdown
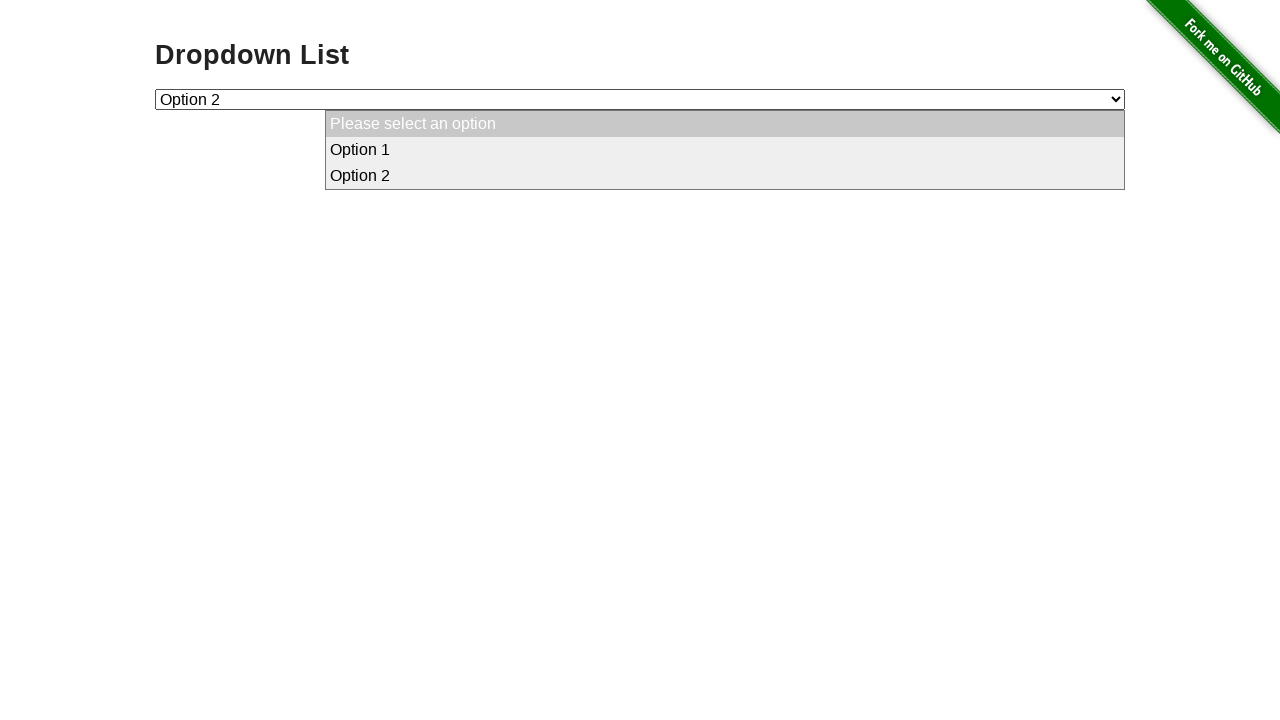

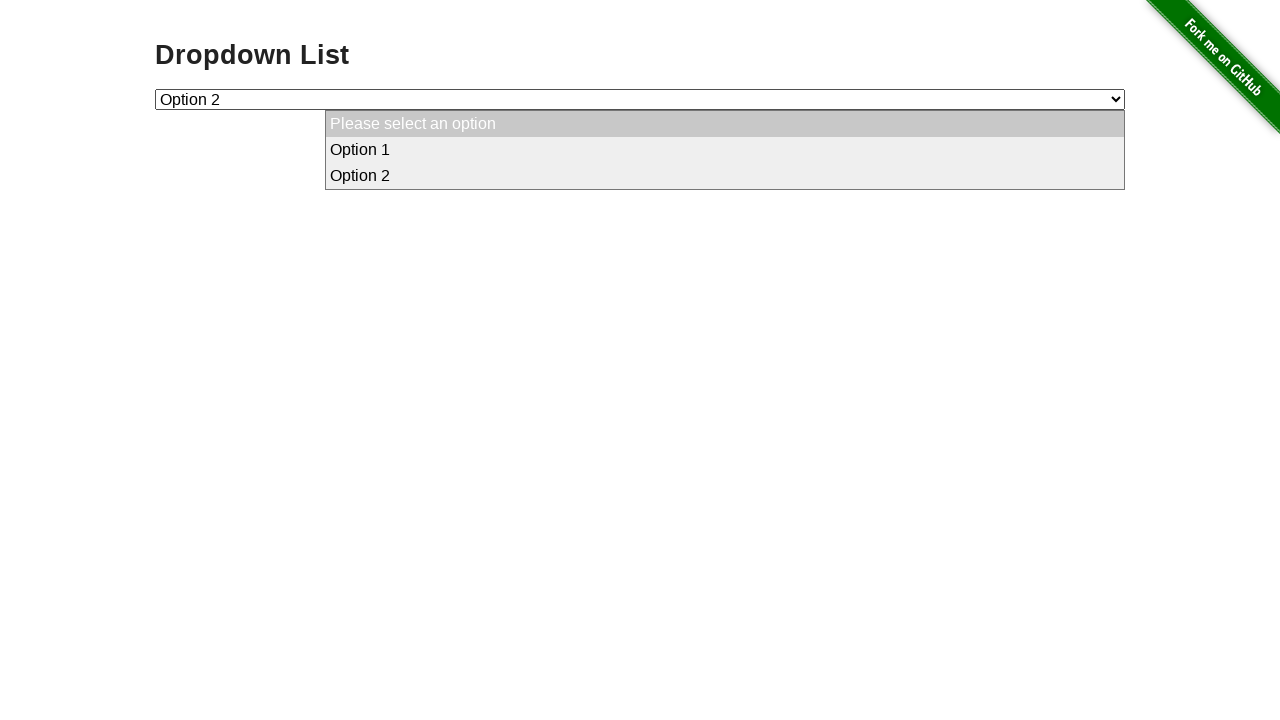